Retrieves a value from an element attribute, calculates a mathematical function, fills a form with the result, selects radio button and checkbox options, and submits the form

Starting URL: http://suninjuly.github.io/get_attribute.html

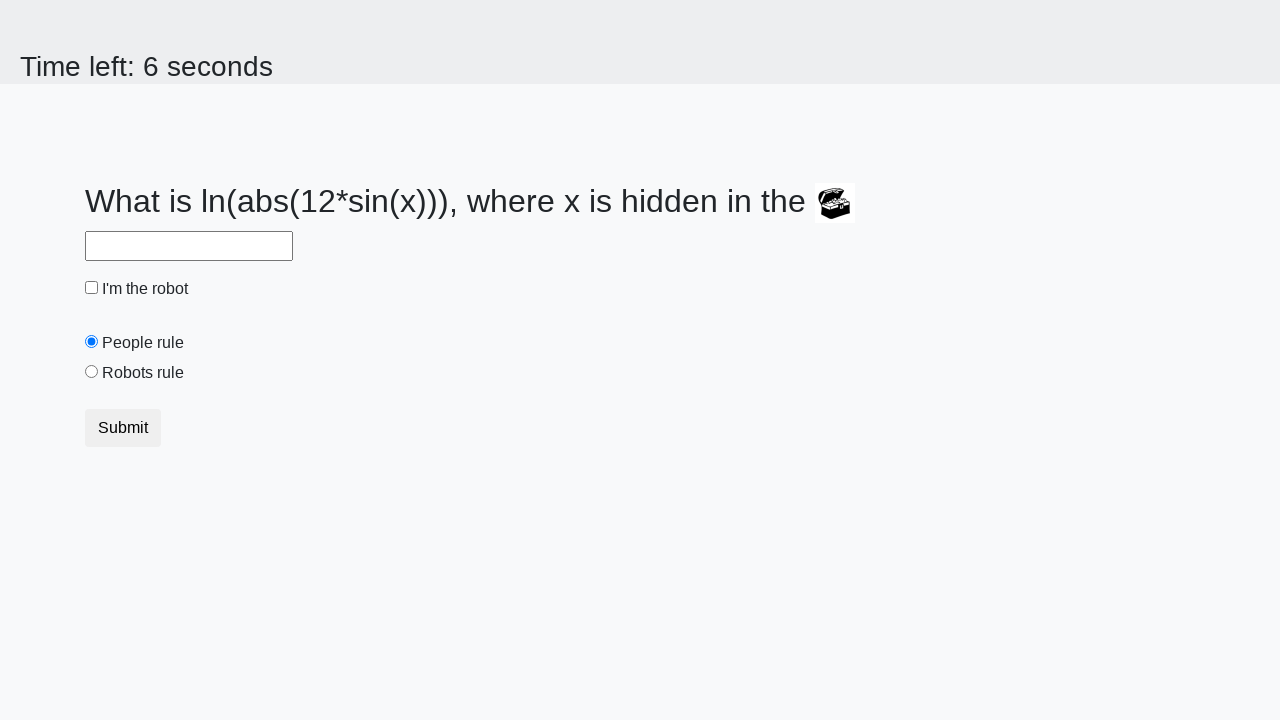

Located treasure element
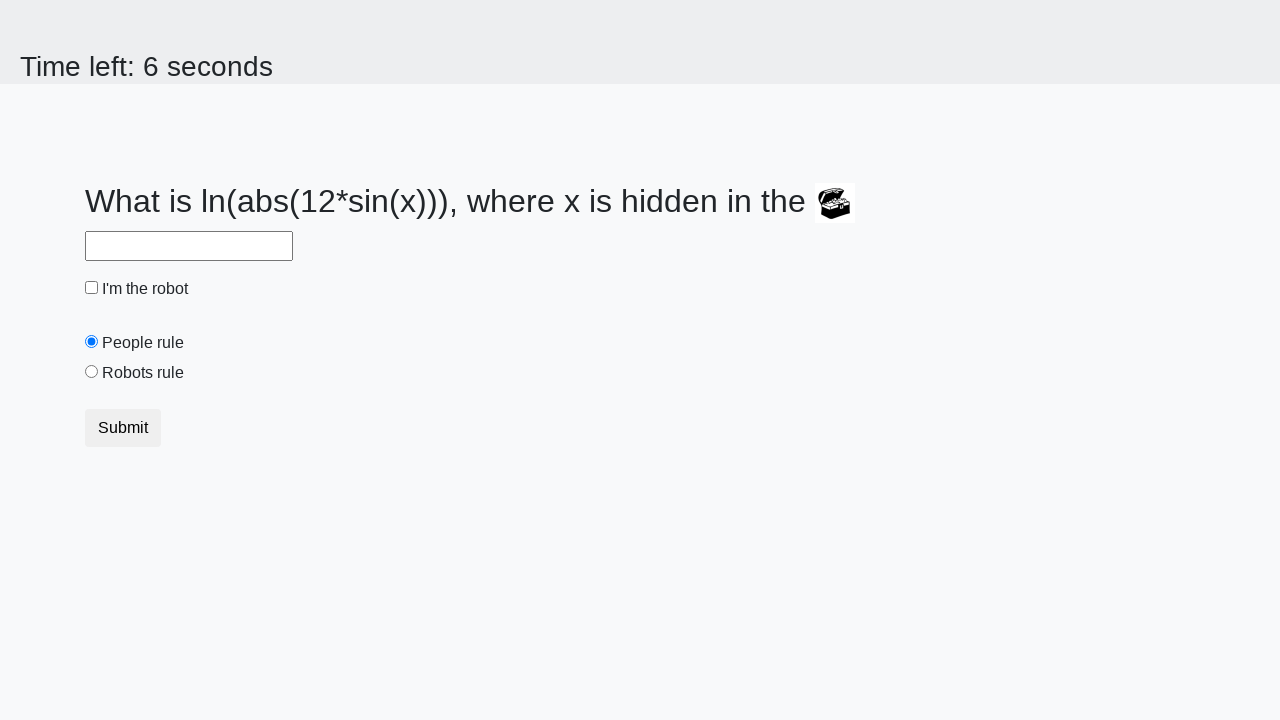

Retrieved valuex attribute from treasure element: 679
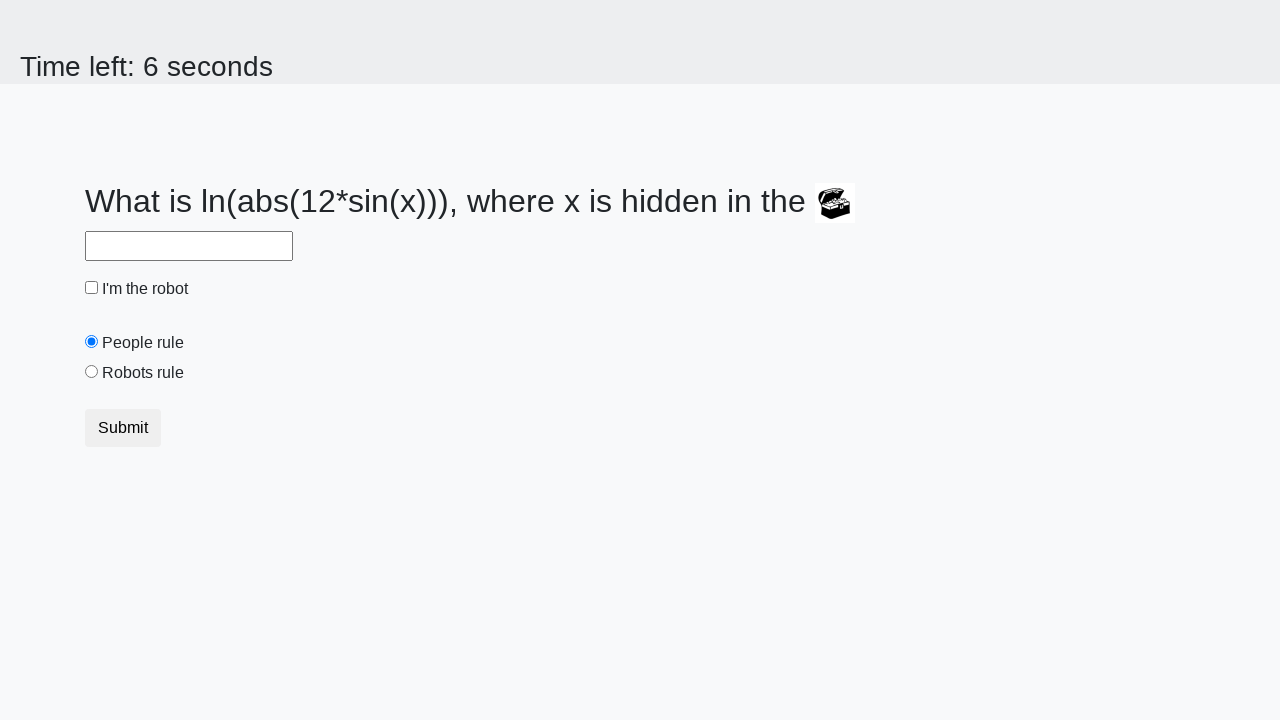

Calculated mathematical result: 1.5787959085874588
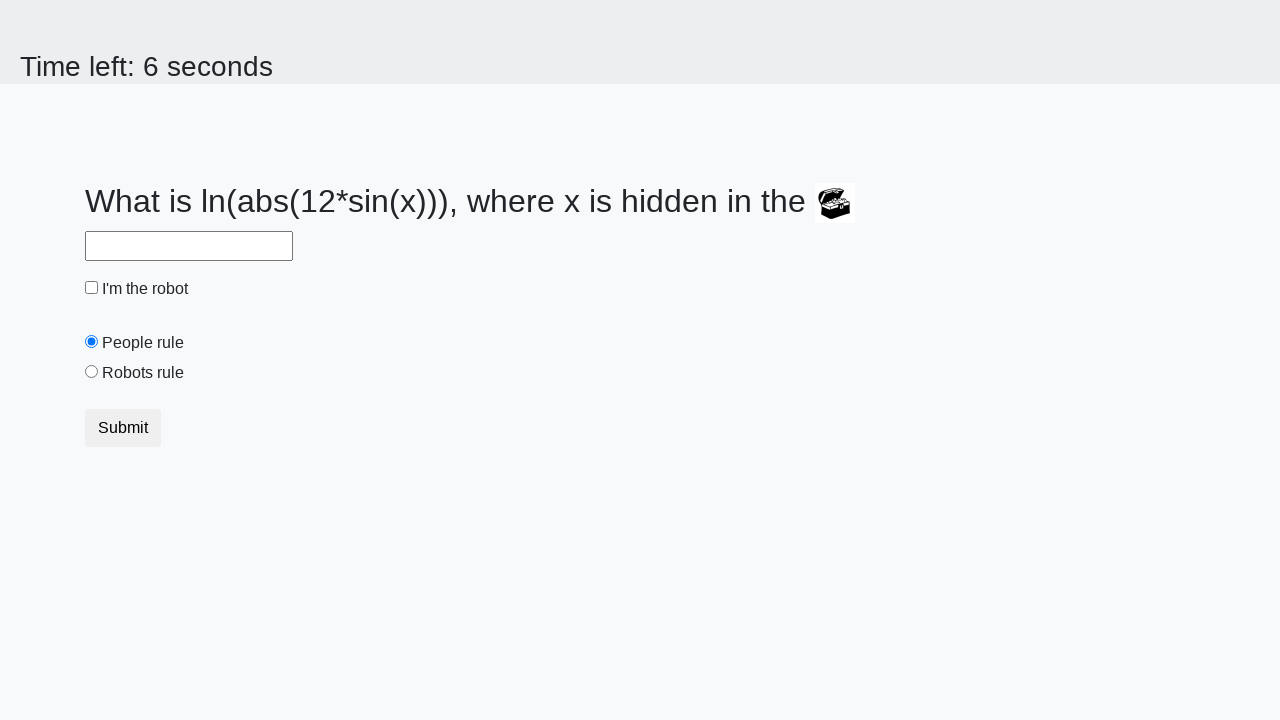

Filled answer field with calculated result on #answer
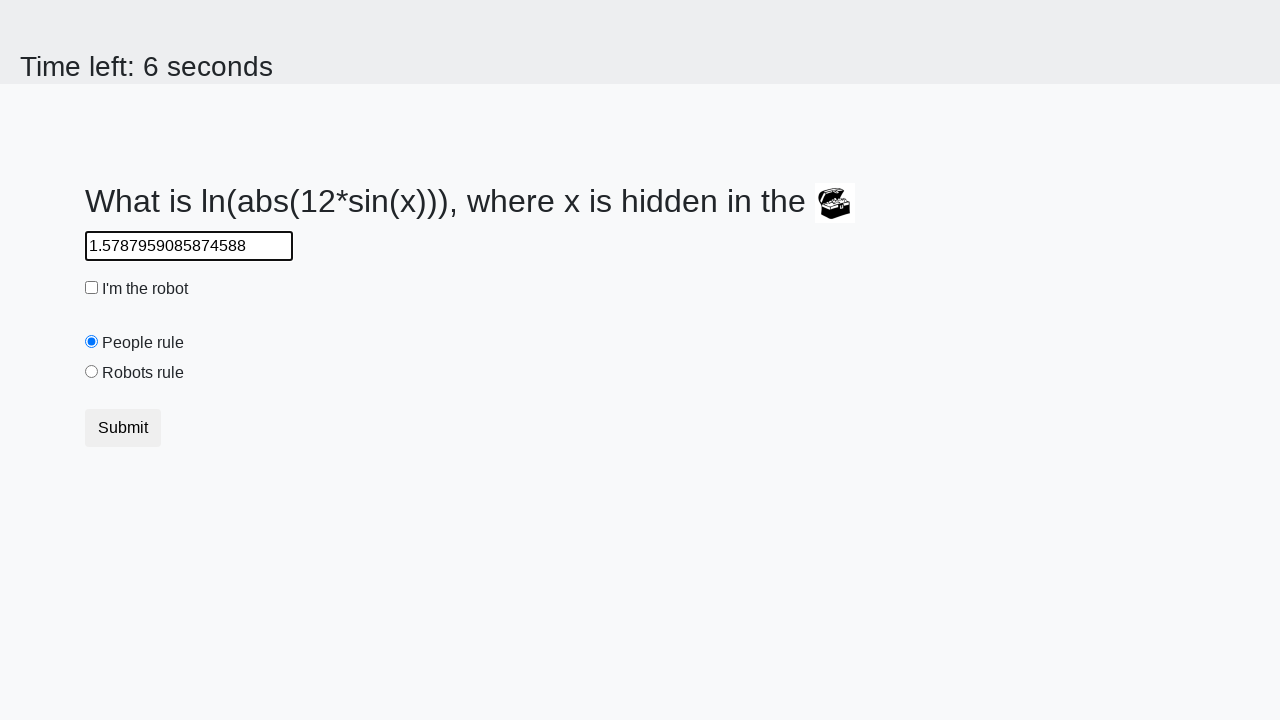

Selected 'robots rule' radio button at (92, 372) on #robotsRule
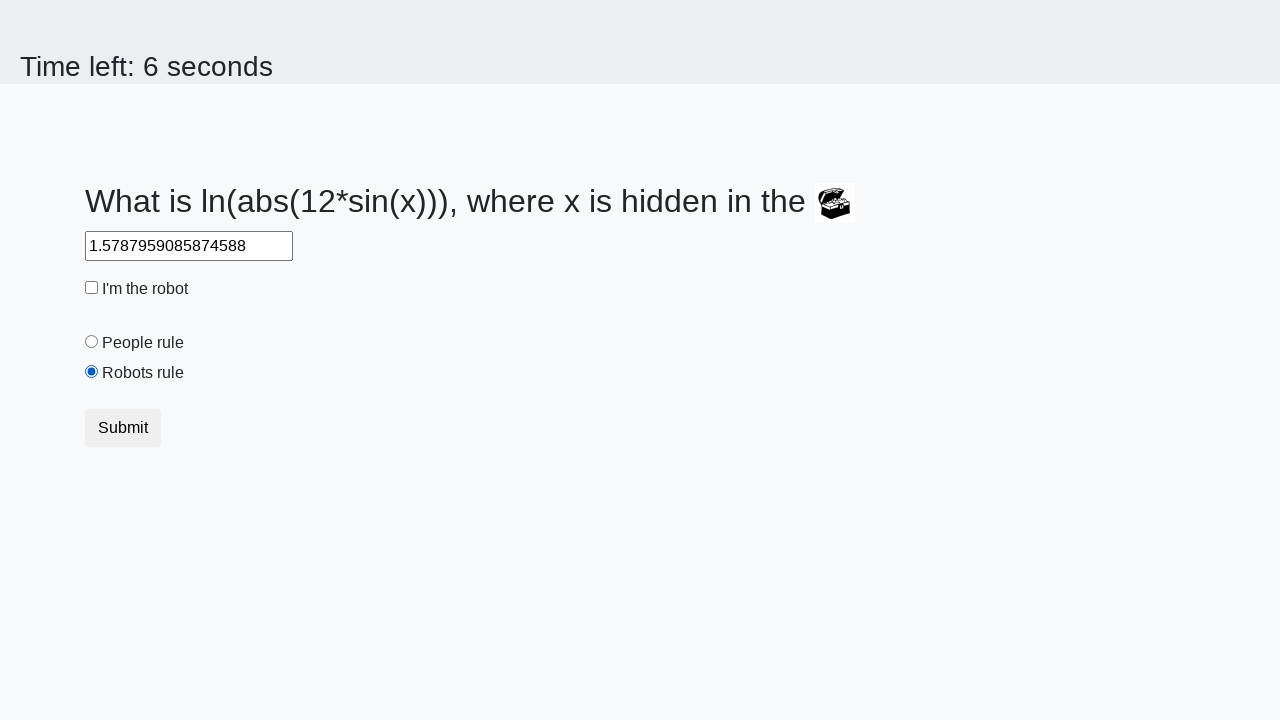

Checked robot checkbox at (92, 288) on #robotCheckbox
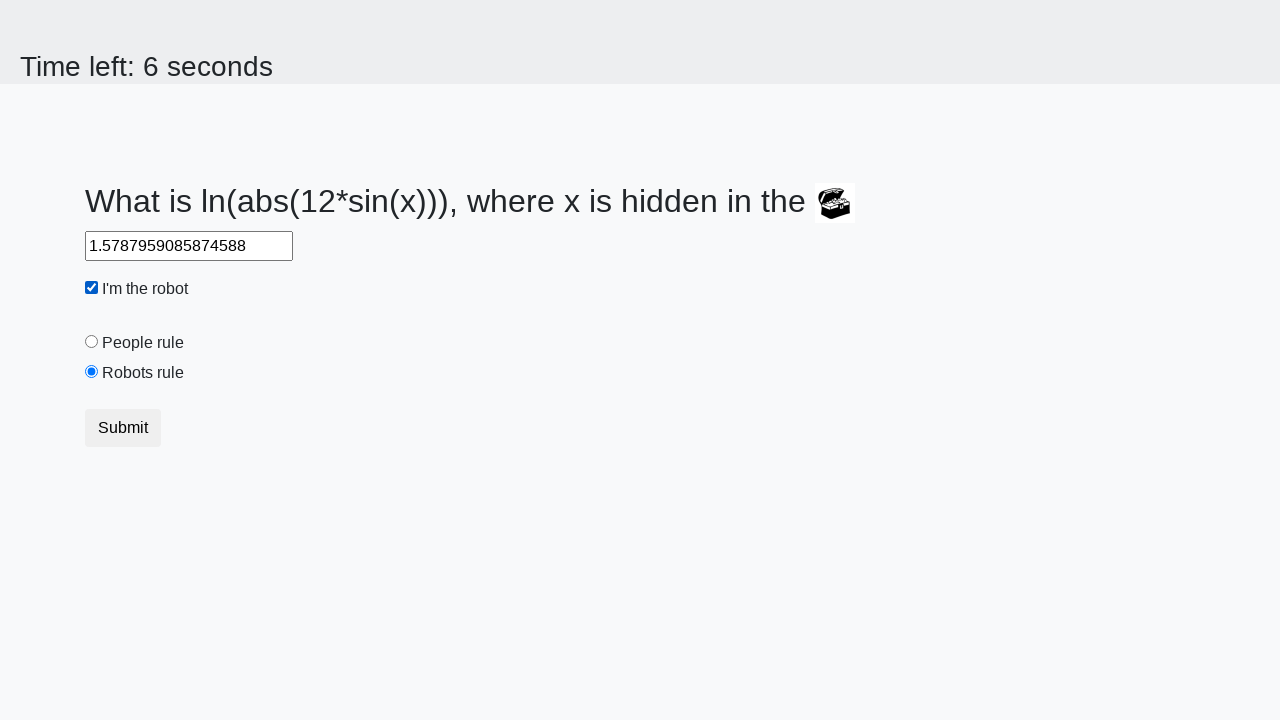

Clicked submit button at (123, 428) on .btn.btn-default
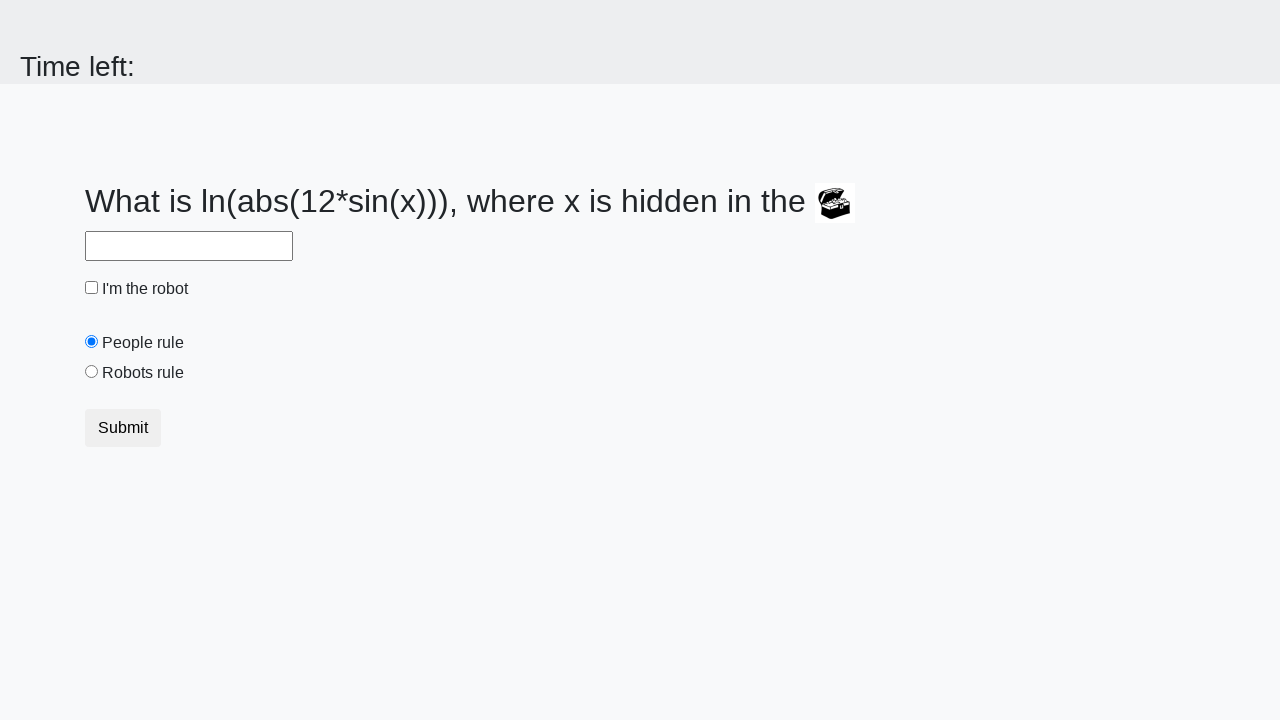

Alert dialog accepted
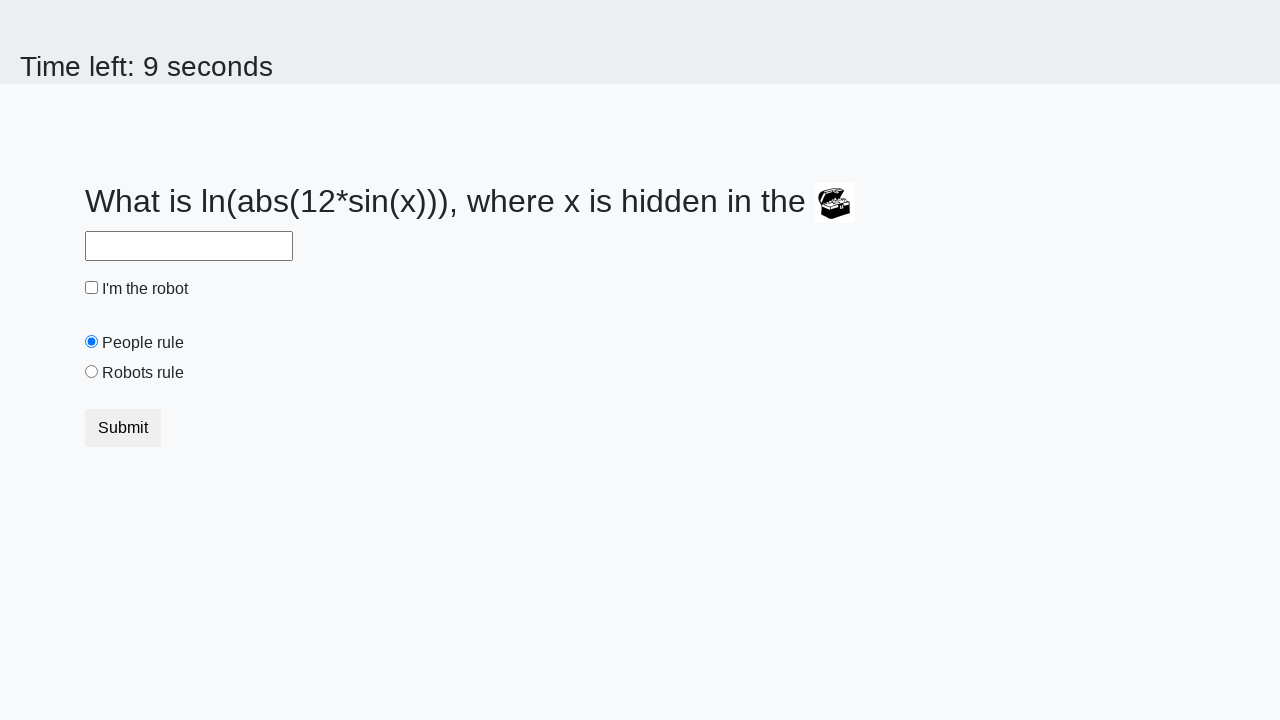

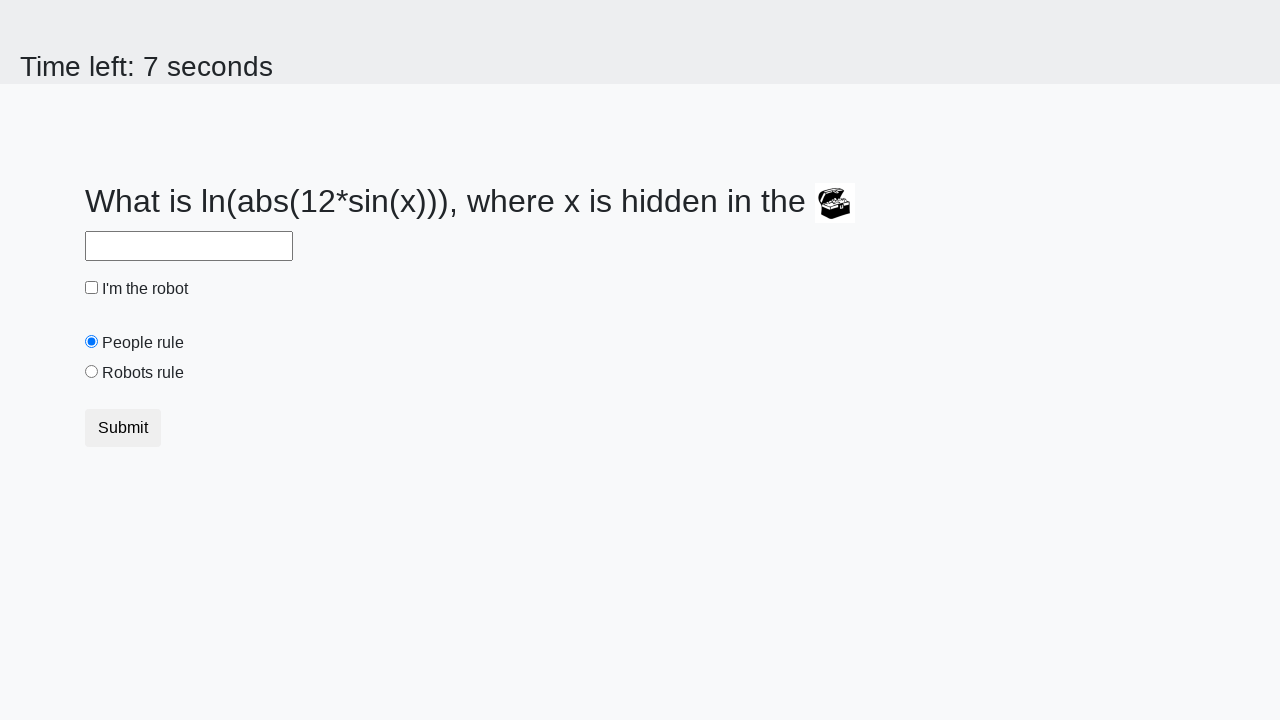